Tests that todo data persists across page reloads

Starting URL: https://demo.playwright.dev/todomvc

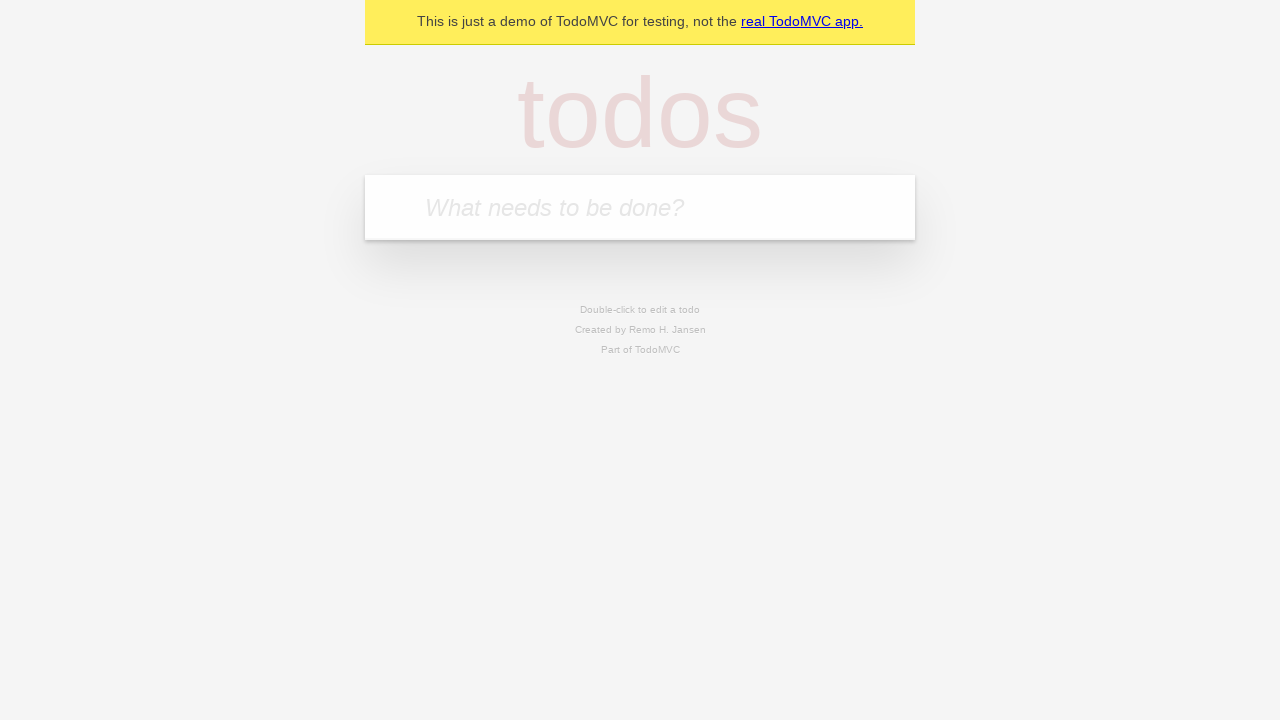

Filled todo input with 'buy some cheese' on internal:attr=[placeholder="What needs to be done?"i]
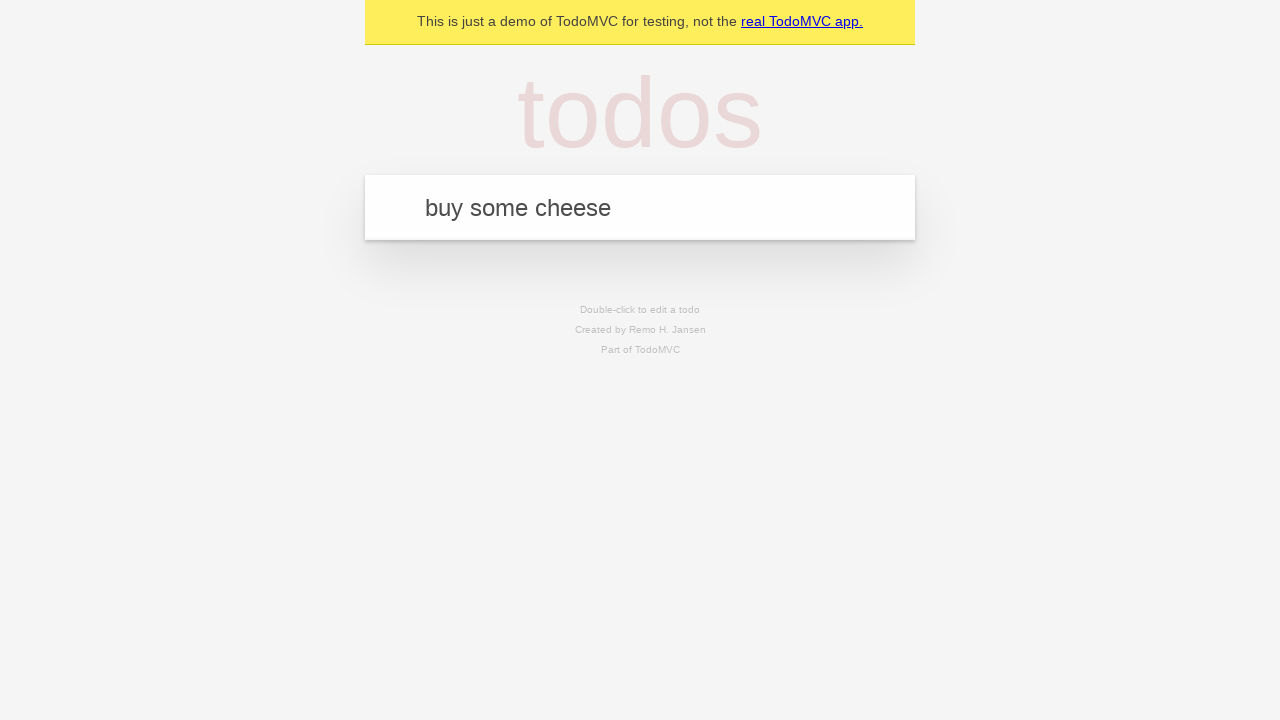

Pressed Enter to add first todo on internal:attr=[placeholder="What needs to be done?"i]
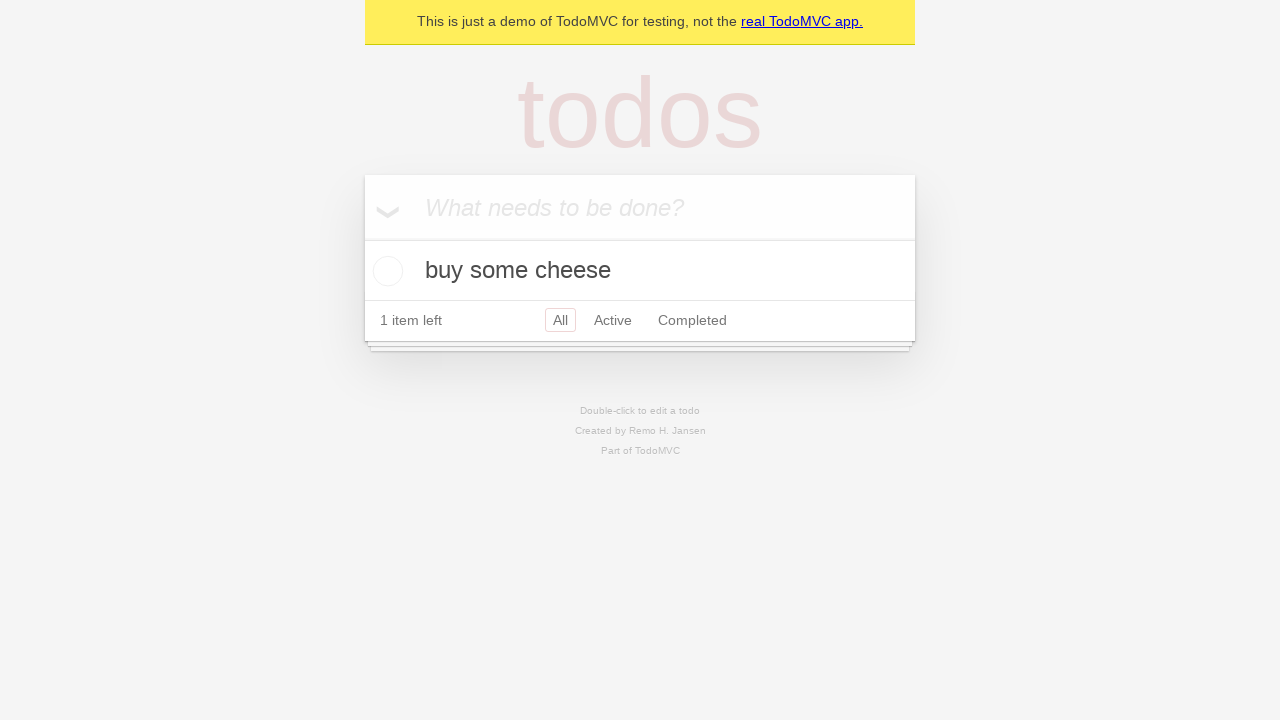

Filled todo input with 'feed the cat' on internal:attr=[placeholder="What needs to be done?"i]
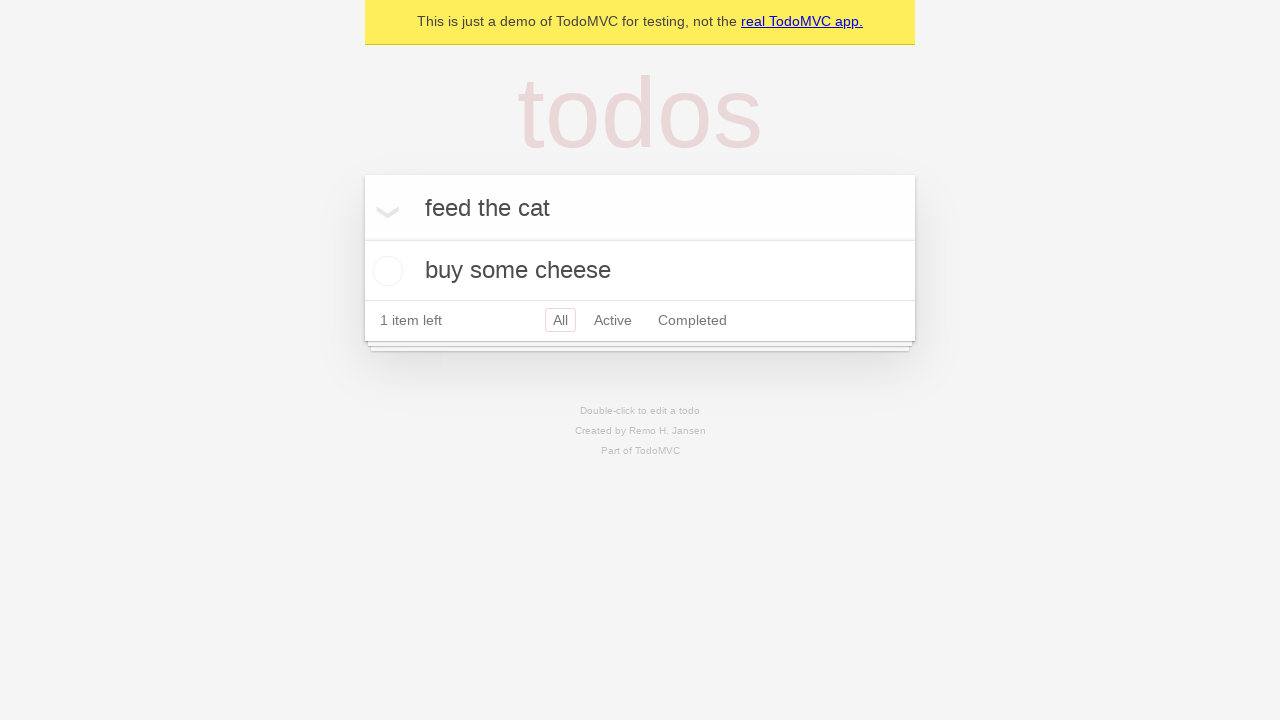

Pressed Enter to add second todo on internal:attr=[placeholder="What needs to be done?"i]
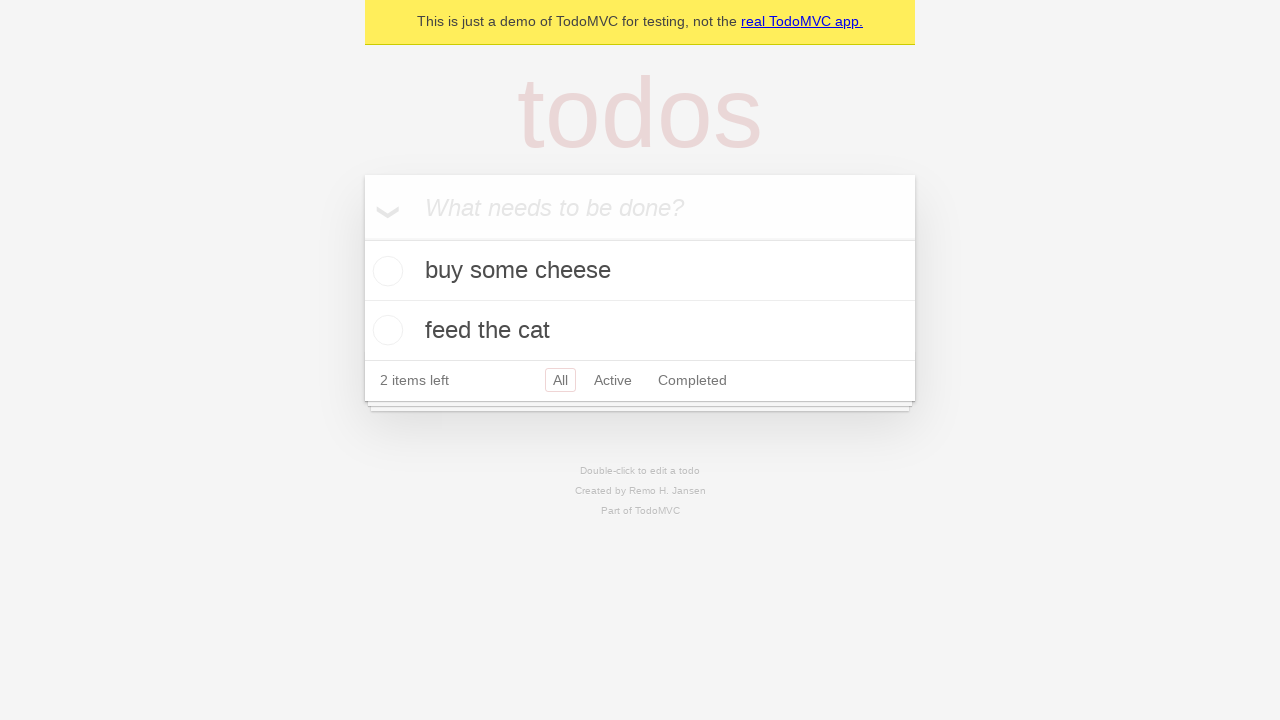

Waited for second todo item to appear
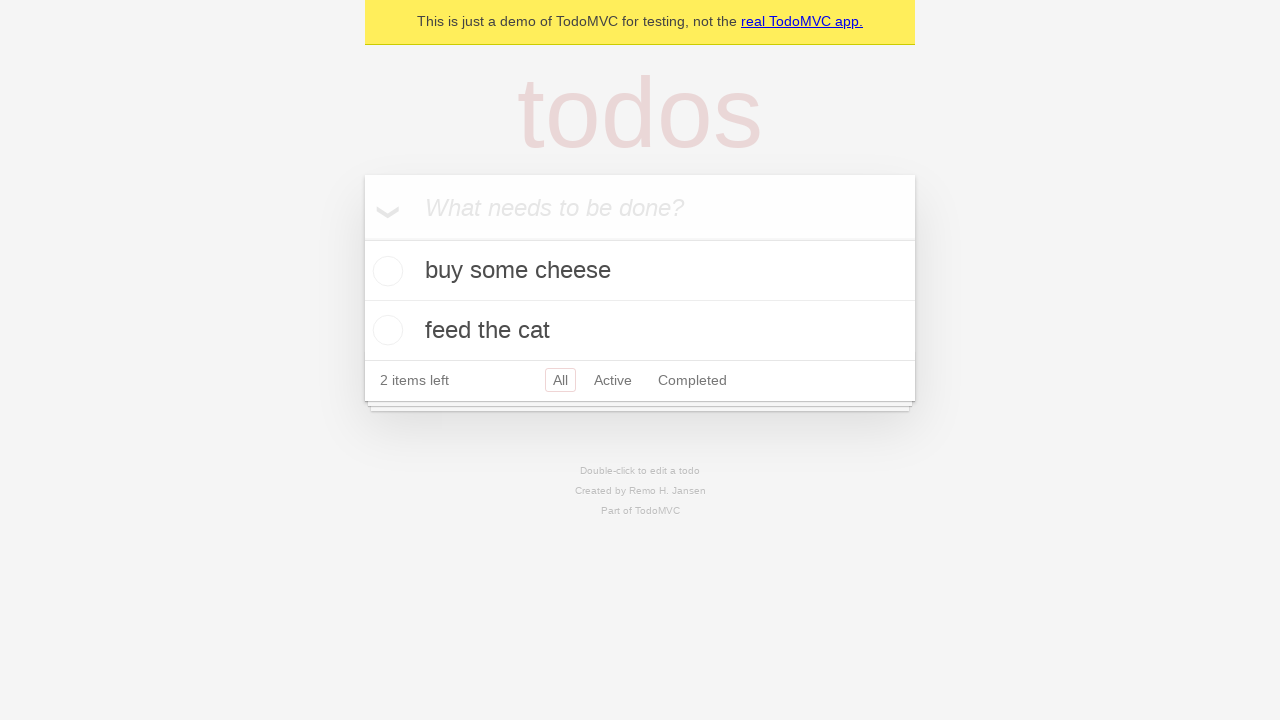

Checked the first todo item at (385, 271) on [data-testid='todo-item'] >> nth=0 >> internal:role=checkbox
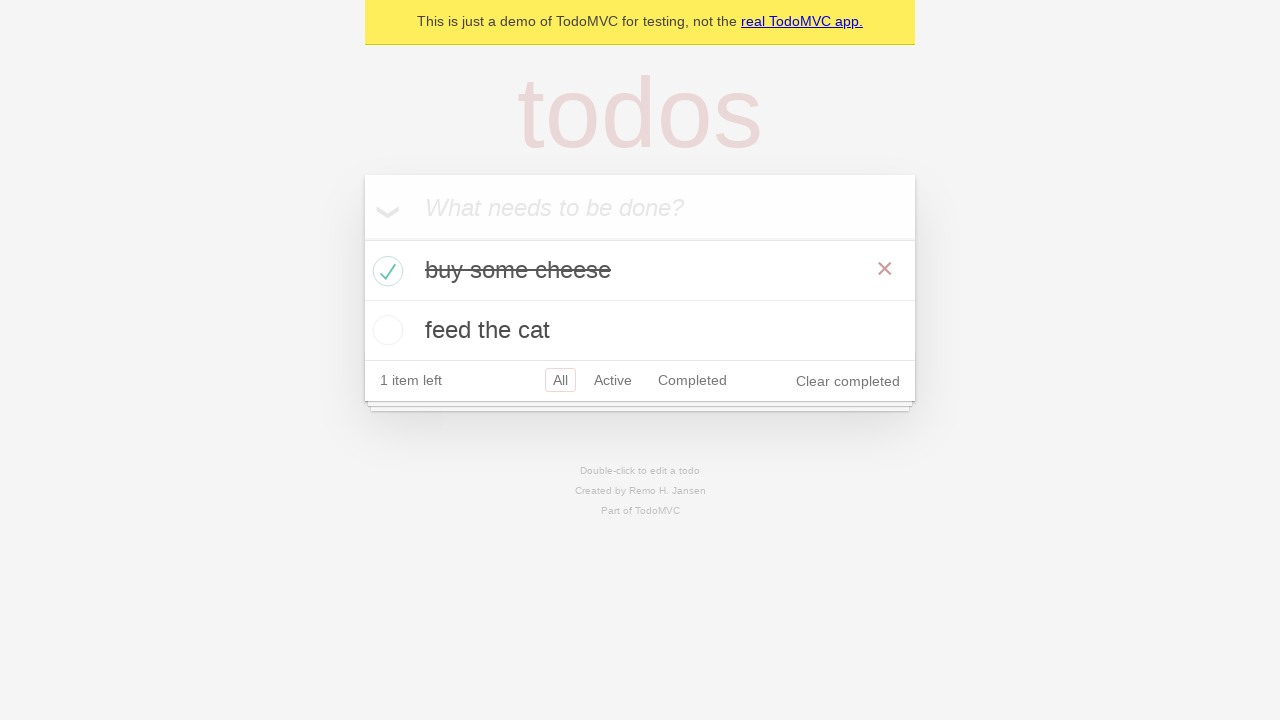

Reloaded the page
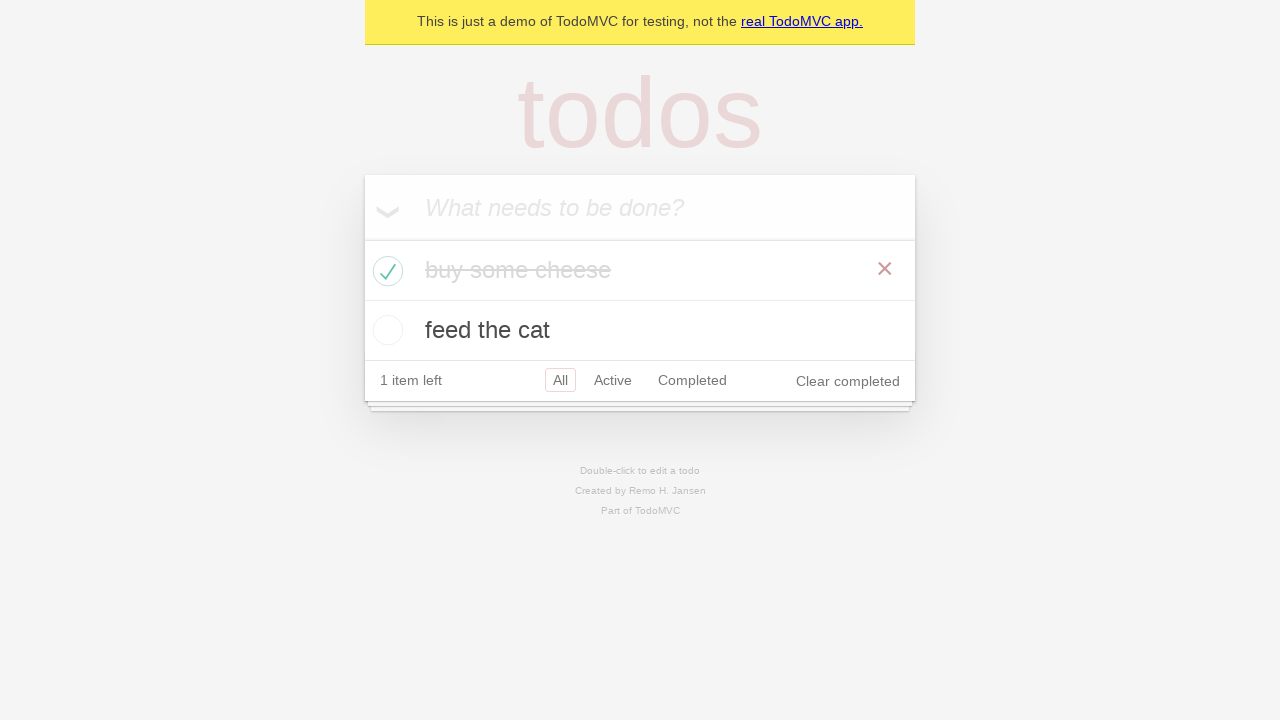

Waited for todos to reappear after page reload
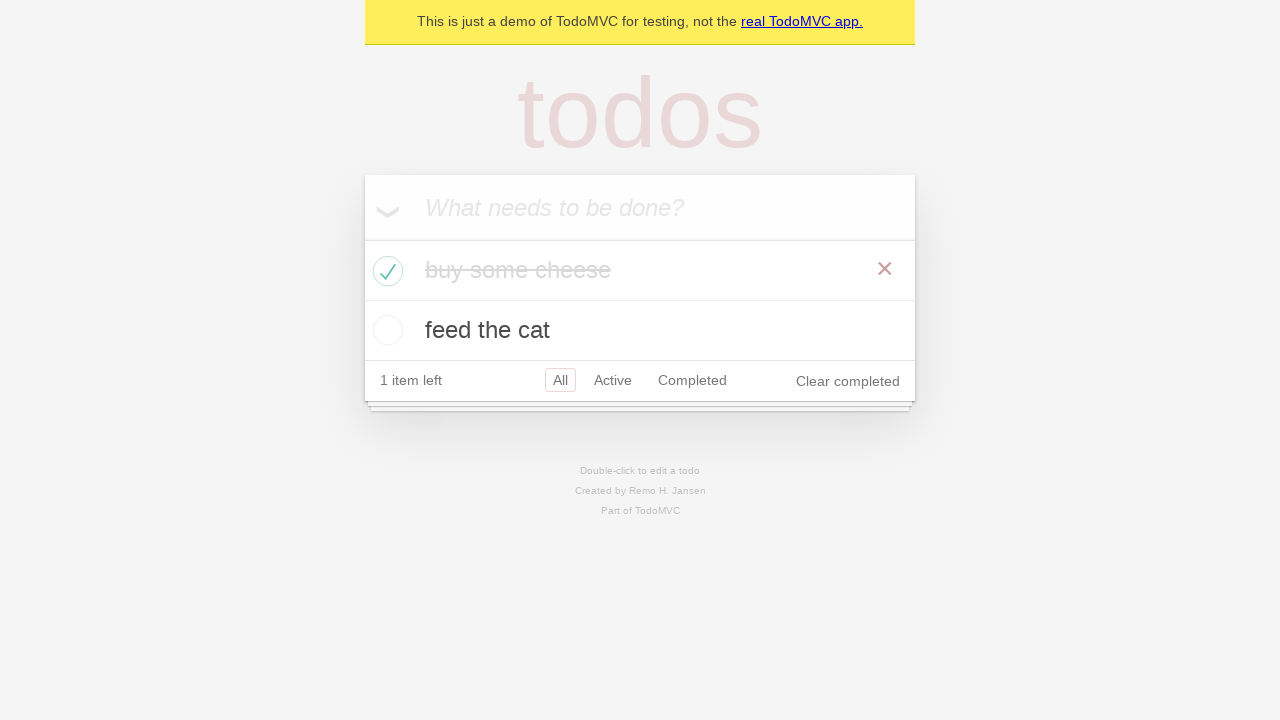

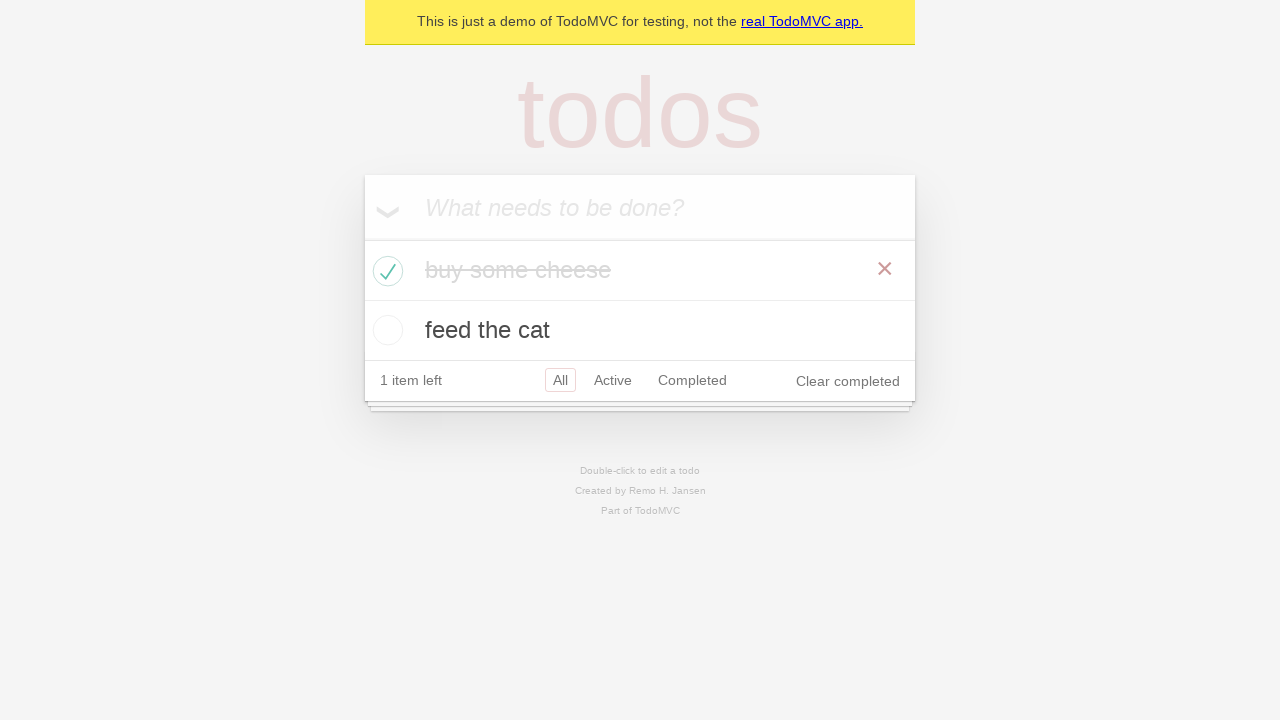